Tests e-commerce functionality by adding multiple items to cart, proceeding to checkout, and applying a promo code

Starting URL: https://rahulshettyacademy.com/seleniumPractise/#/

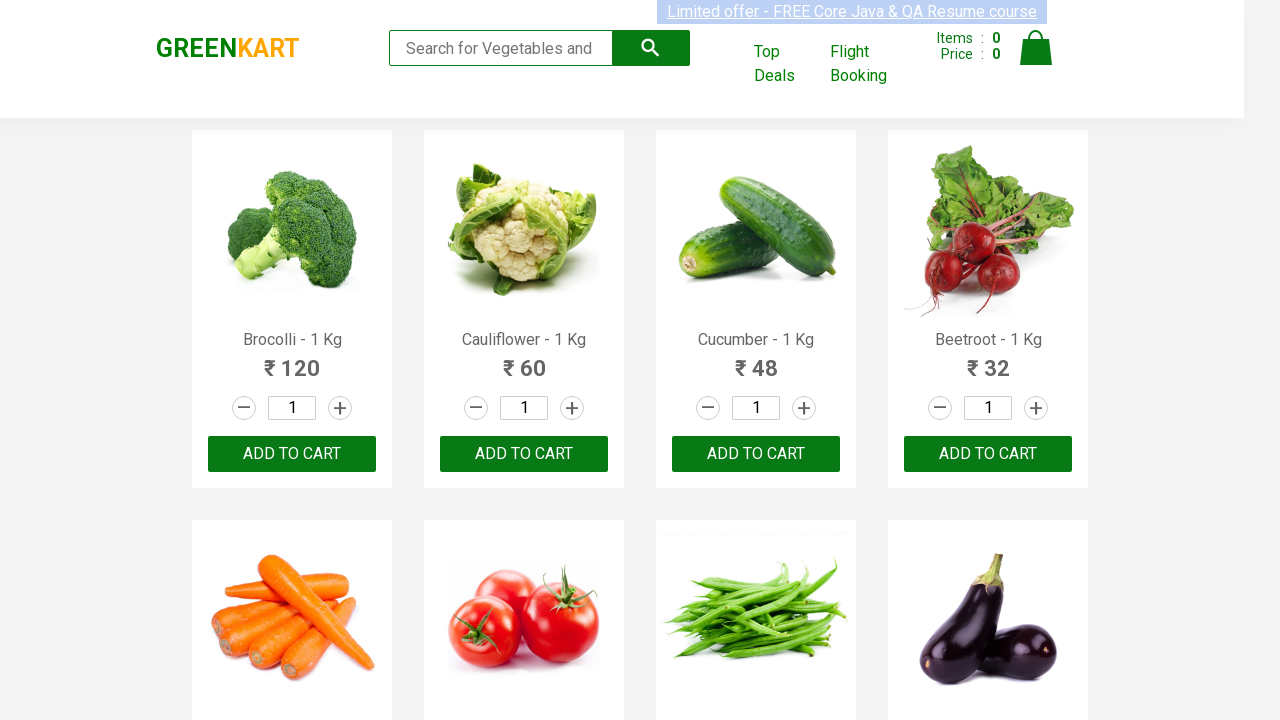

Located all product elements on the page
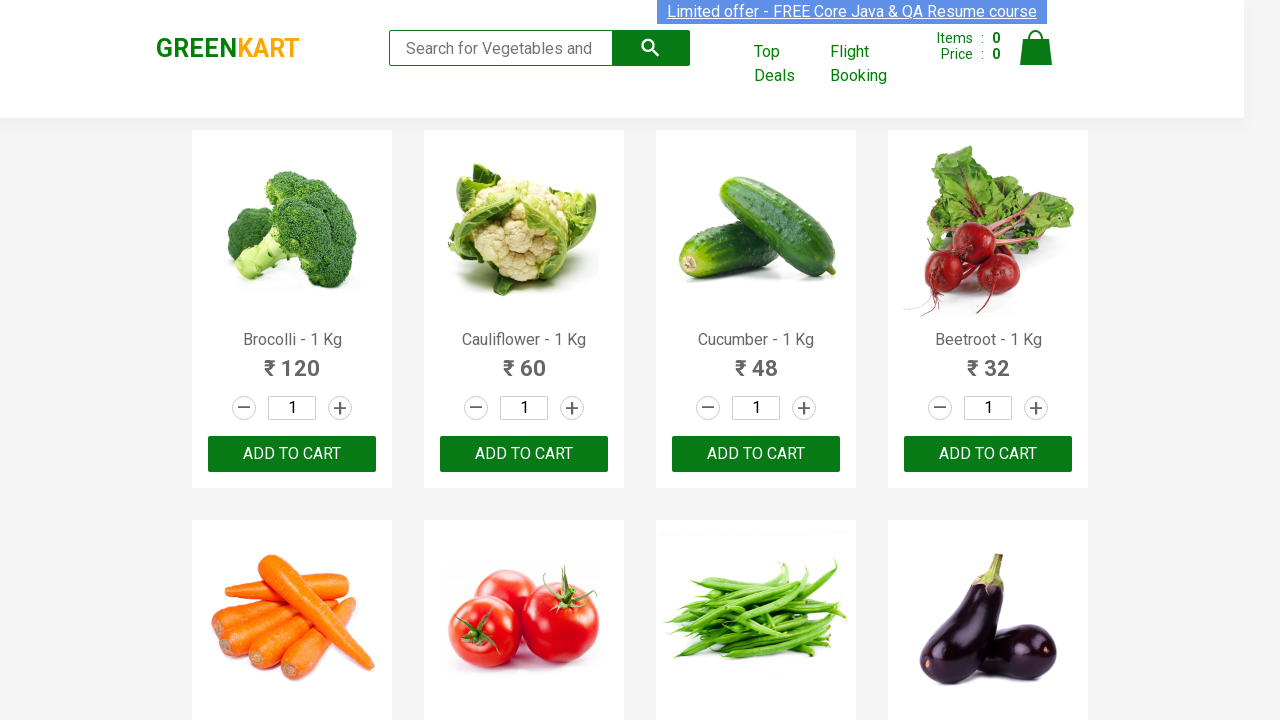

Added 'Brocolli' to cart at (292, 454) on xpath=//div[@class='product-action']/button >> nth=0
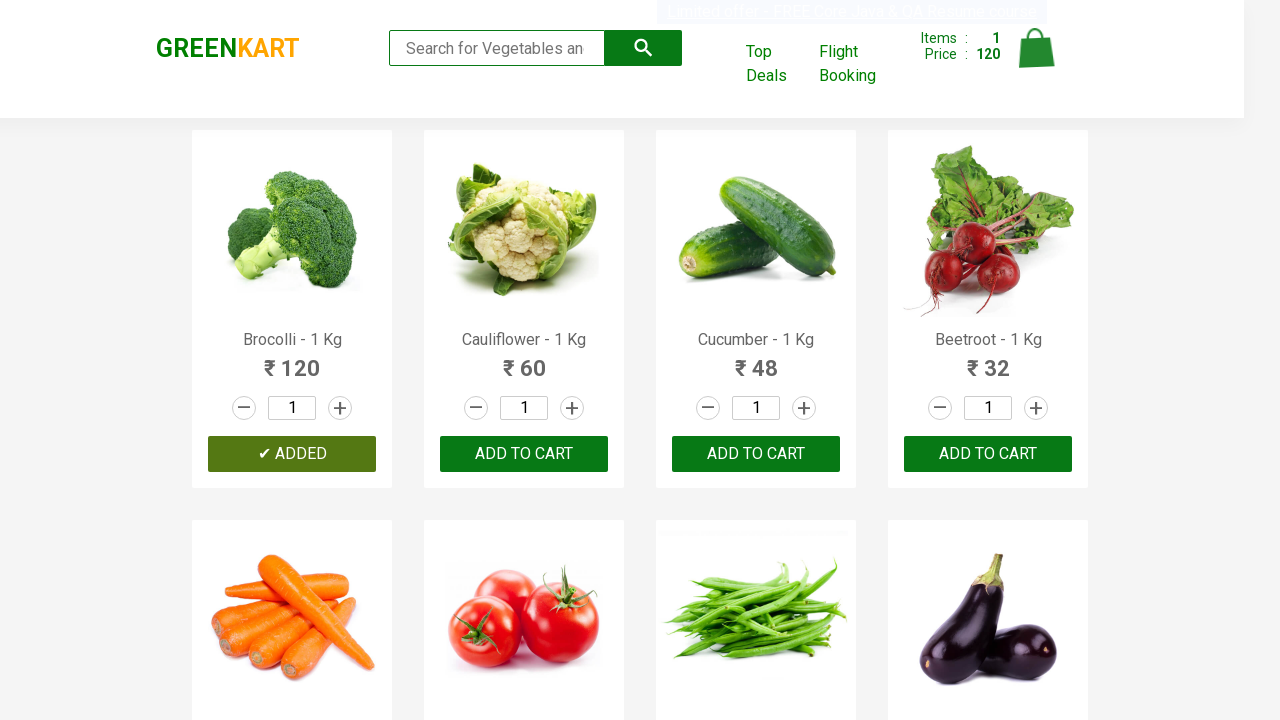

Added 'Cucumber' to cart at (756, 454) on xpath=//div[@class='product-action']/button >> nth=2
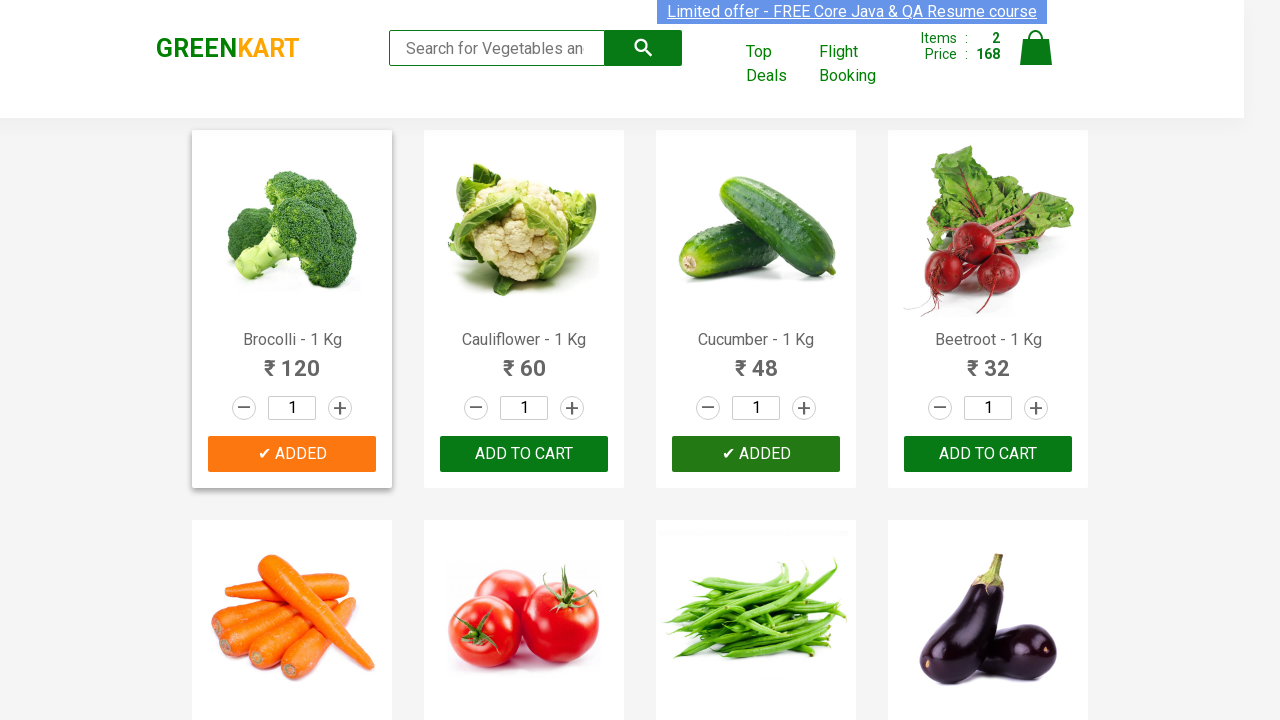

Added 'Beetroot' to cart at (988, 454) on xpath=//div[@class='product-action']/button >> nth=3
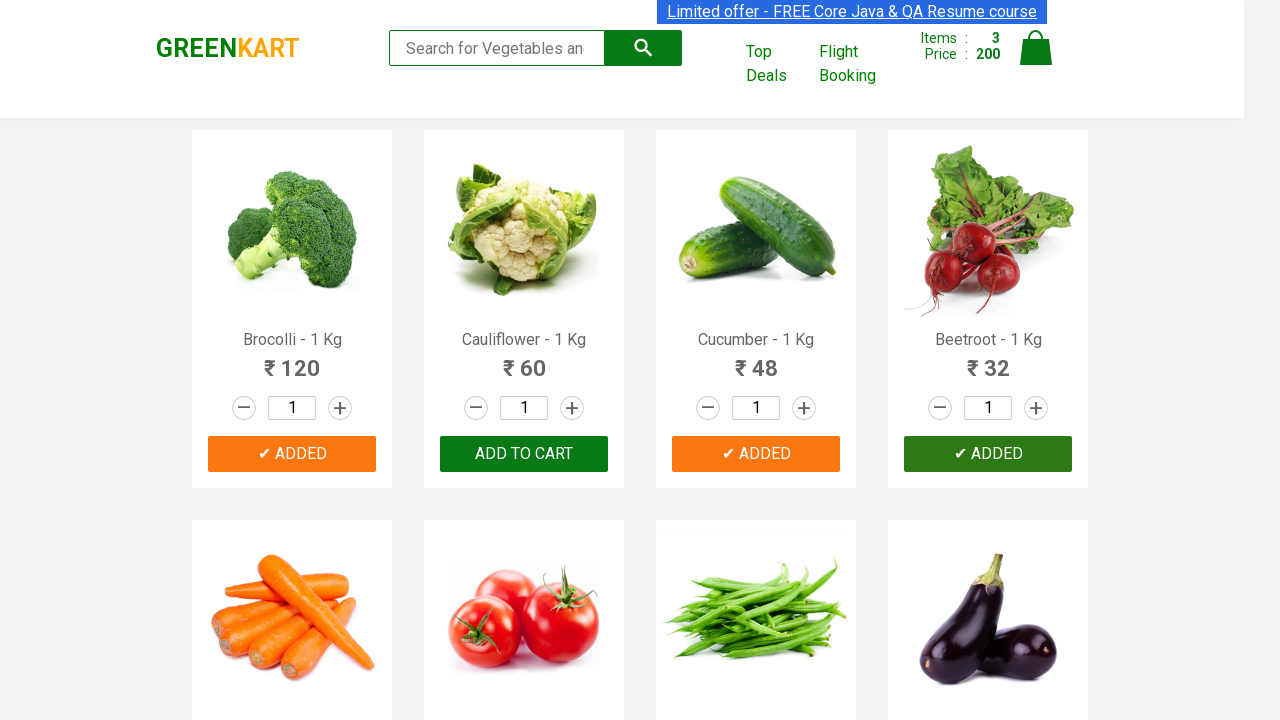

Added 'Carrot' to cart at (292, 360) on xpath=//div[@class='product-action']/button >> nth=4
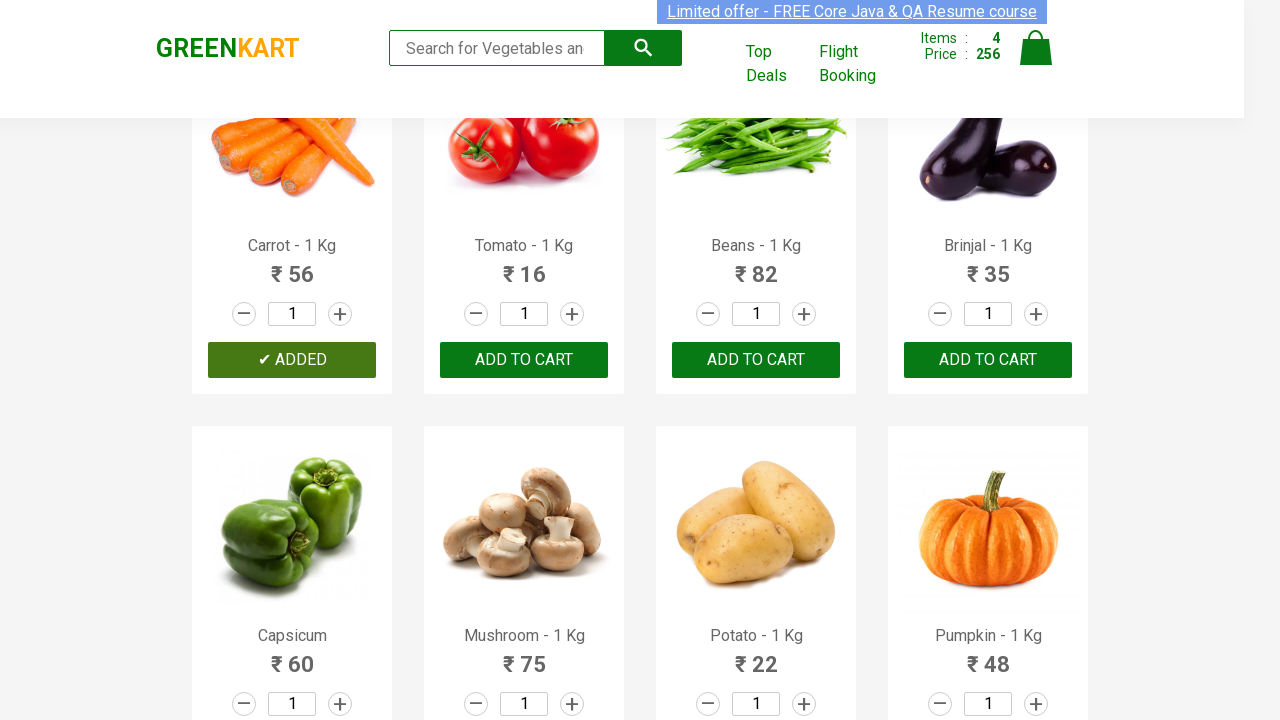

Added 'Beans' to cart at (756, 360) on xpath=//div[@class='product-action']/button >> nth=6
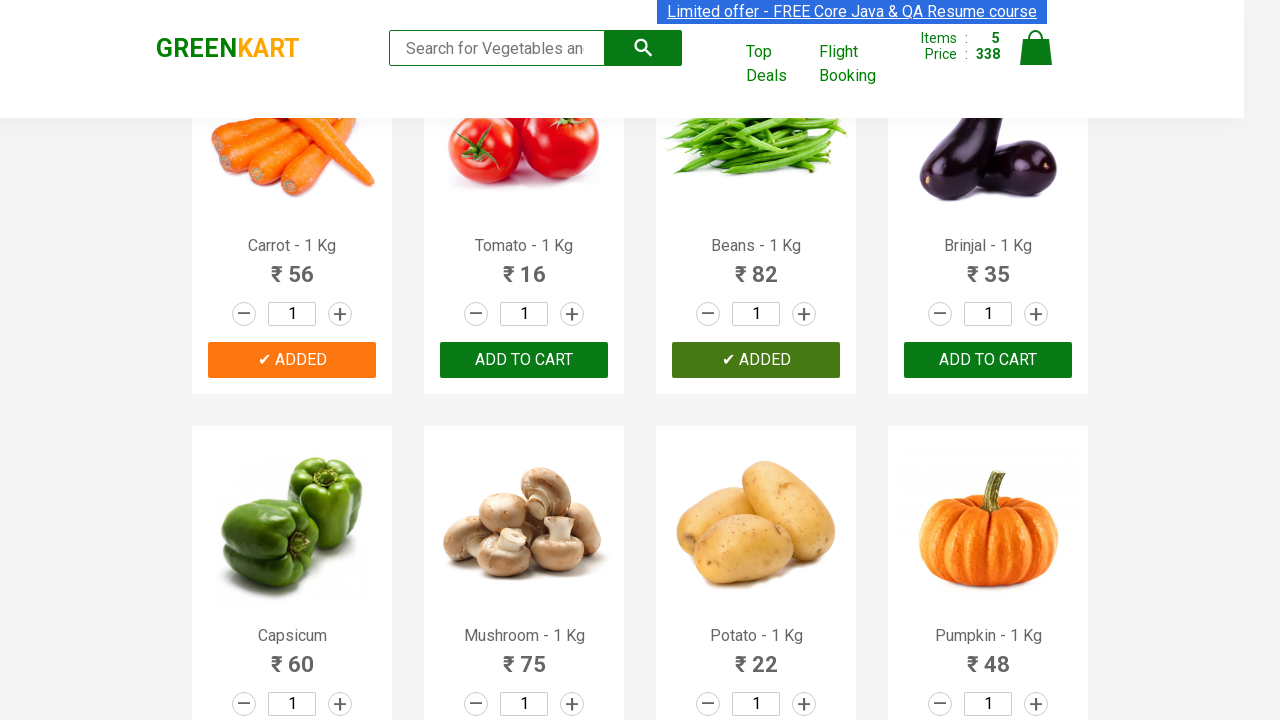

Added 'Capsicum' to cart at (292, 360) on xpath=//div[@class='product-action']/button >> nth=8
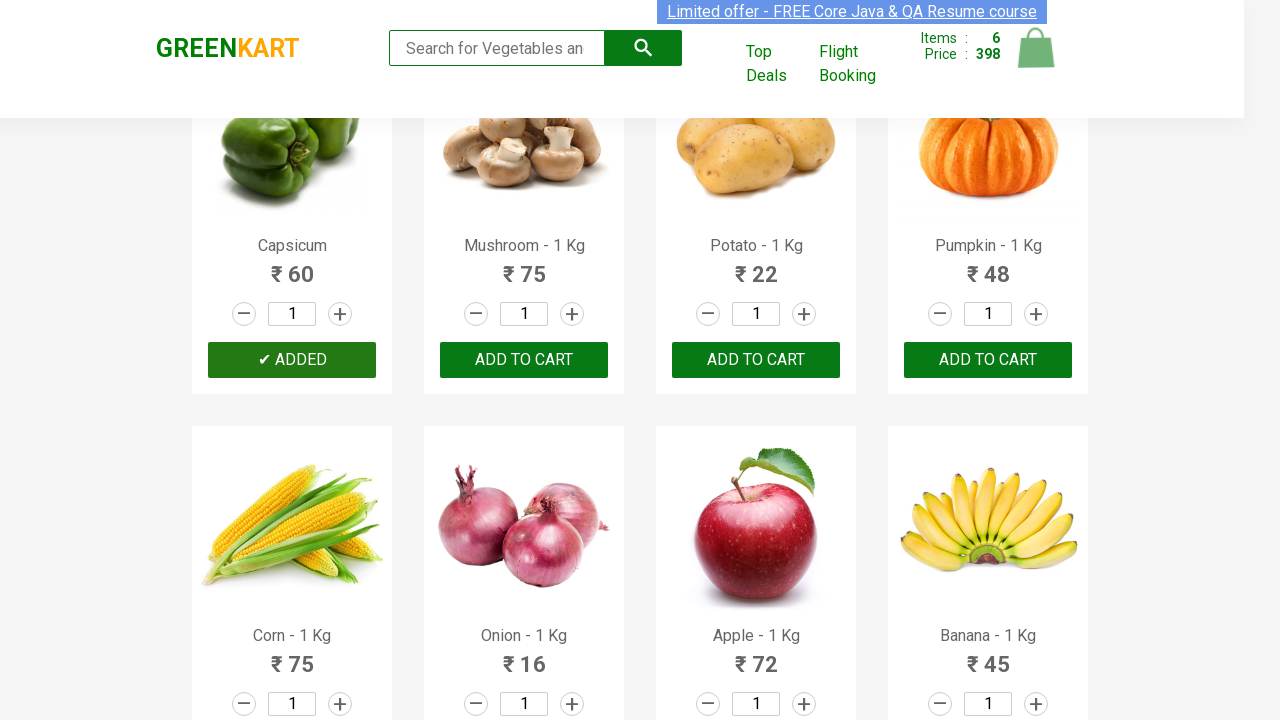

Added 'Apple' to cart at (756, 360) on xpath=//div[@class='product-action']/button >> nth=14
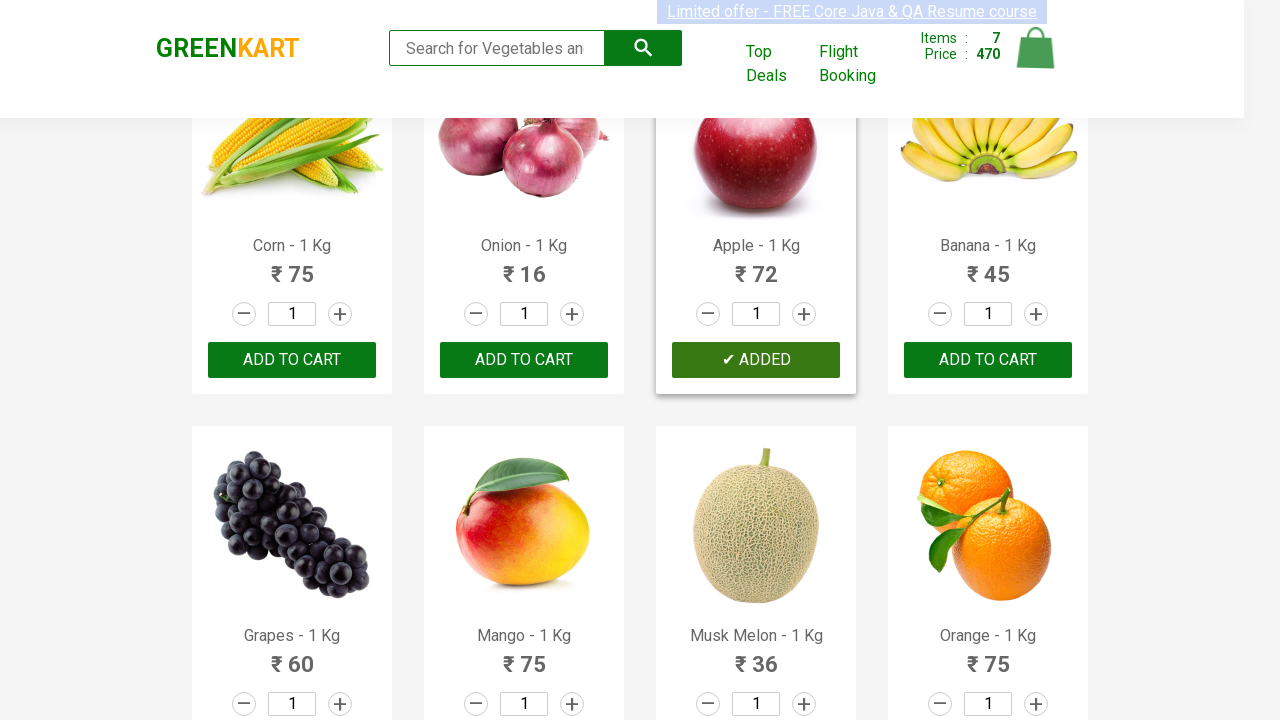

Added 'Mango' to cart at (524, 360) on xpath=//div[@class='product-action']/button >> nth=17
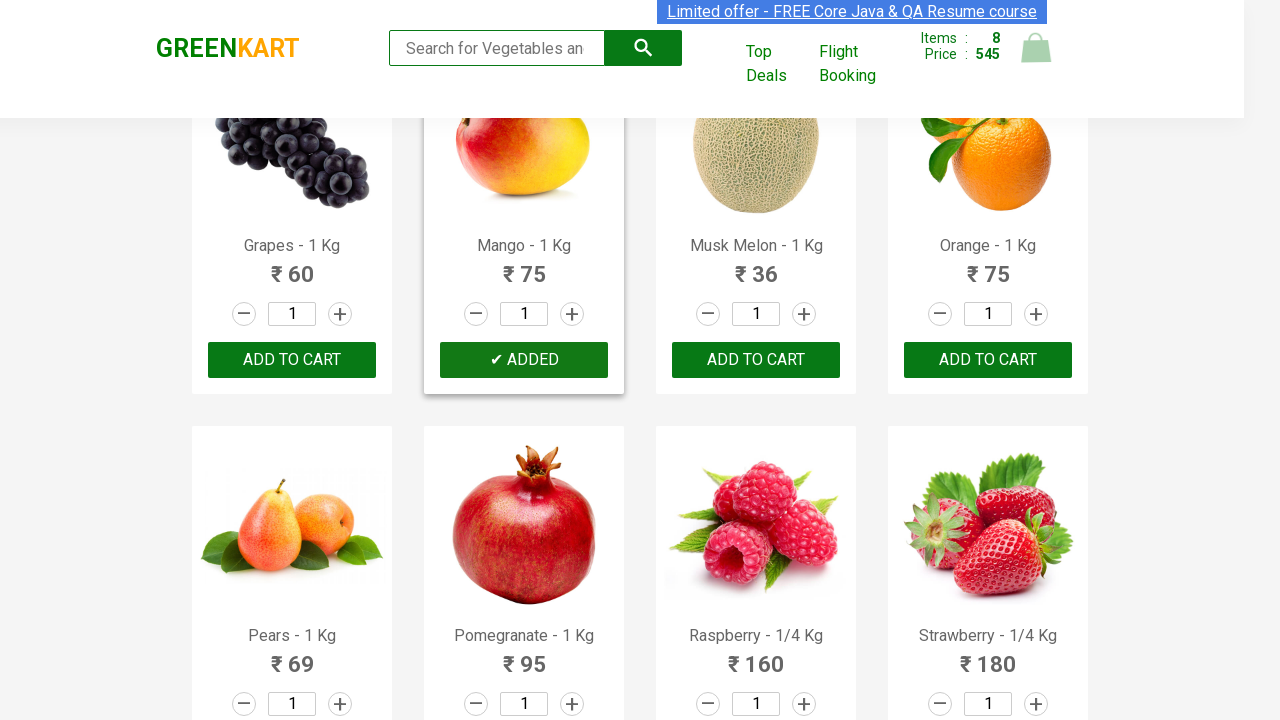

Added 'Pears' to cart at (292, 360) on xpath=//div[@class='product-action']/button >> nth=20
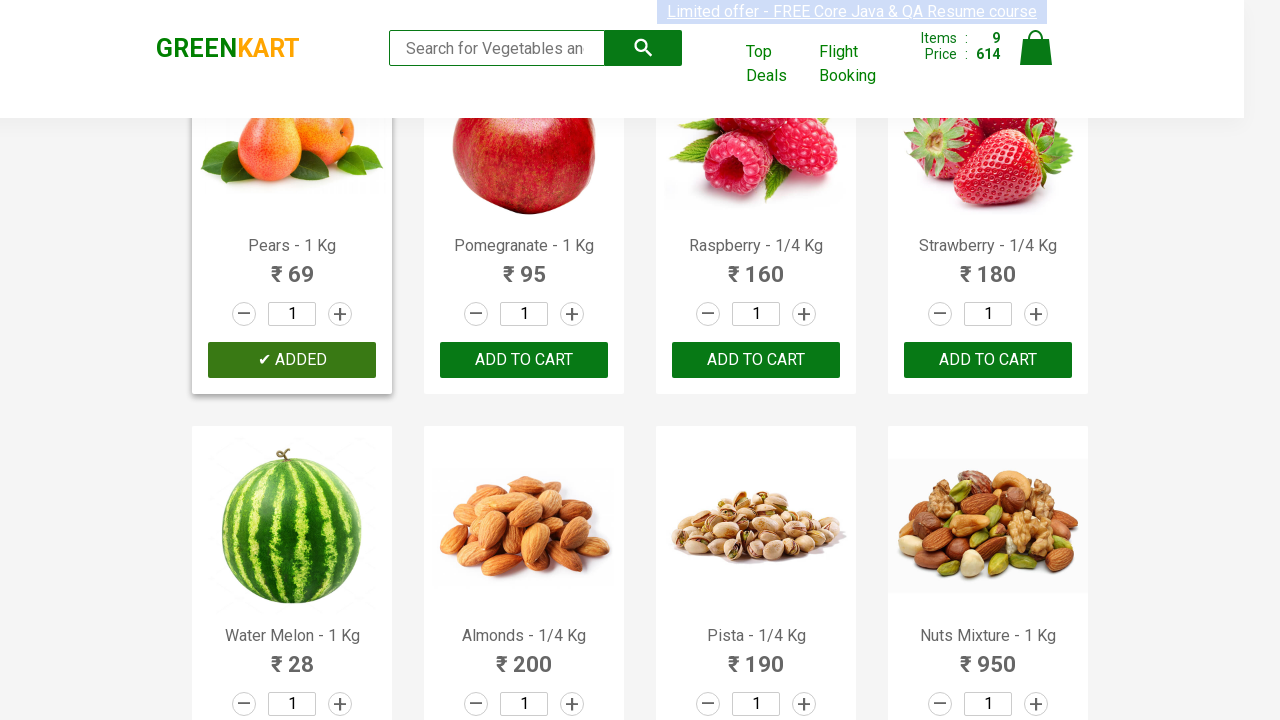

Added 'Almonds' to cart at (524, 360) on xpath=//div[@class='product-action']/button >> nth=25
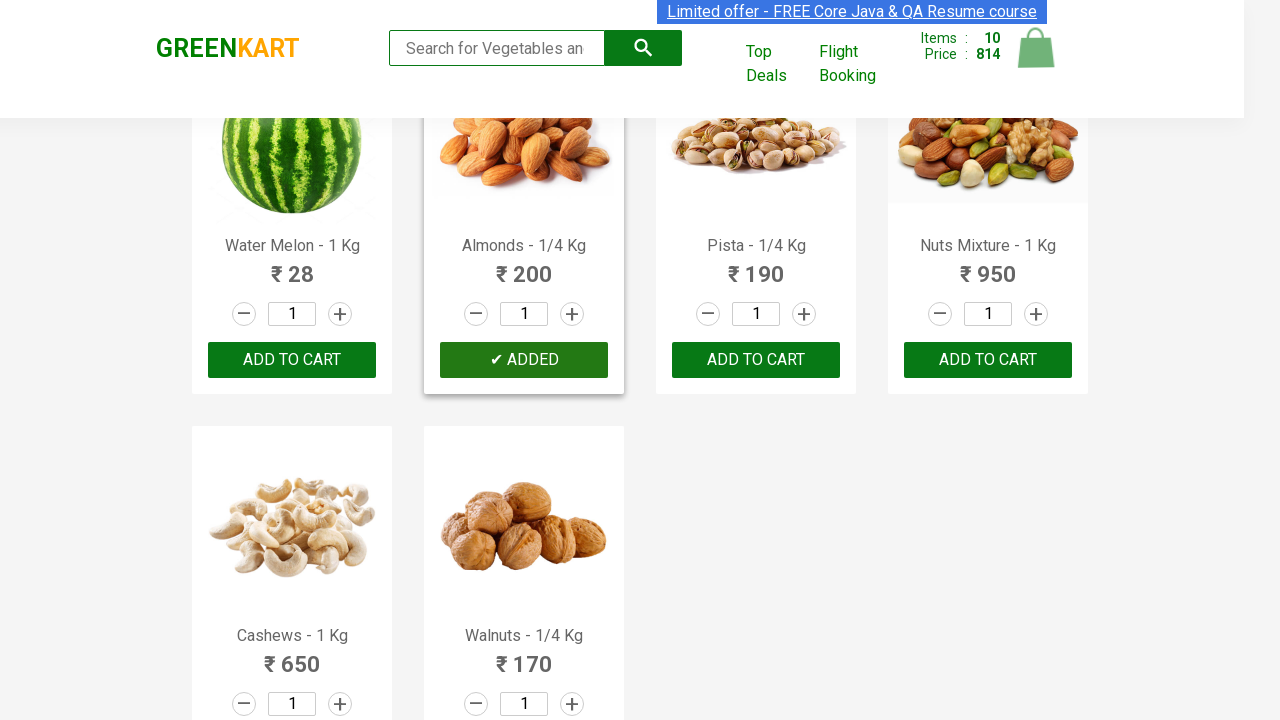

Clicked on cart icon to view cart at (1036, 48) on img[alt='Cart']
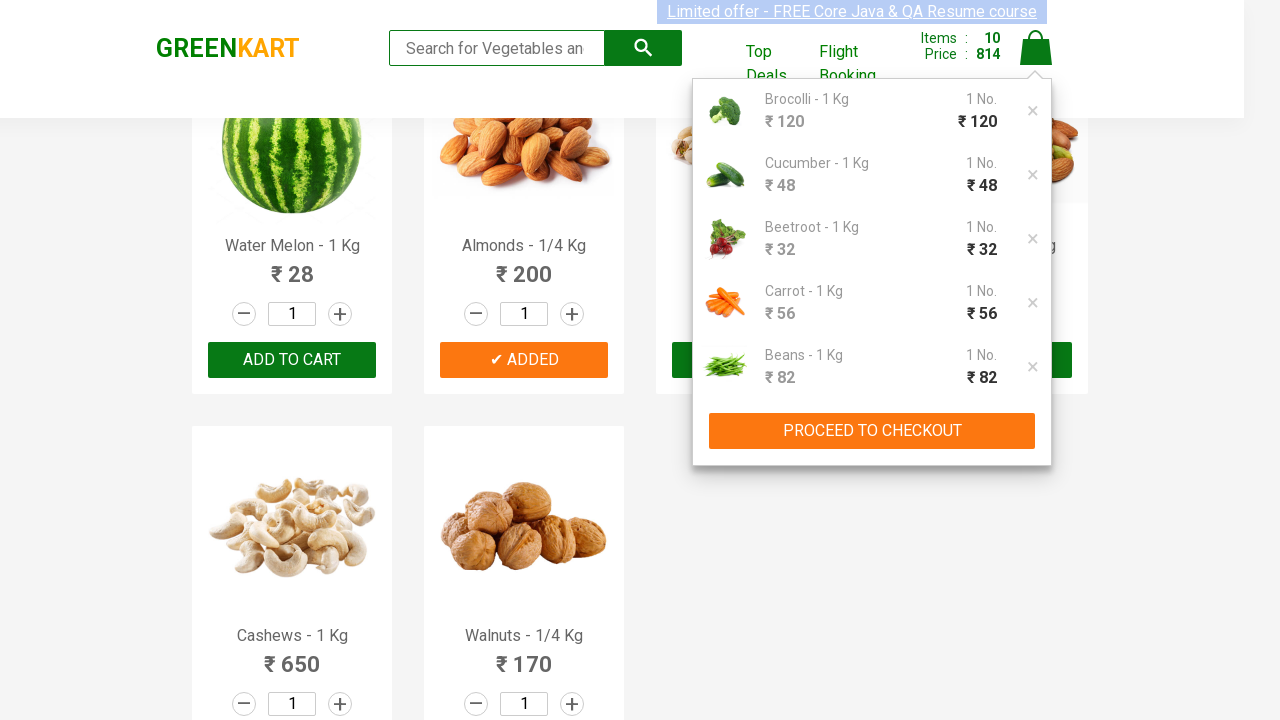

Clicked 'PROCEED TO CHECKOUT' button at (872, 431) on xpath=//button[contains(text(),'PROCEED TO CHECKOUT')]
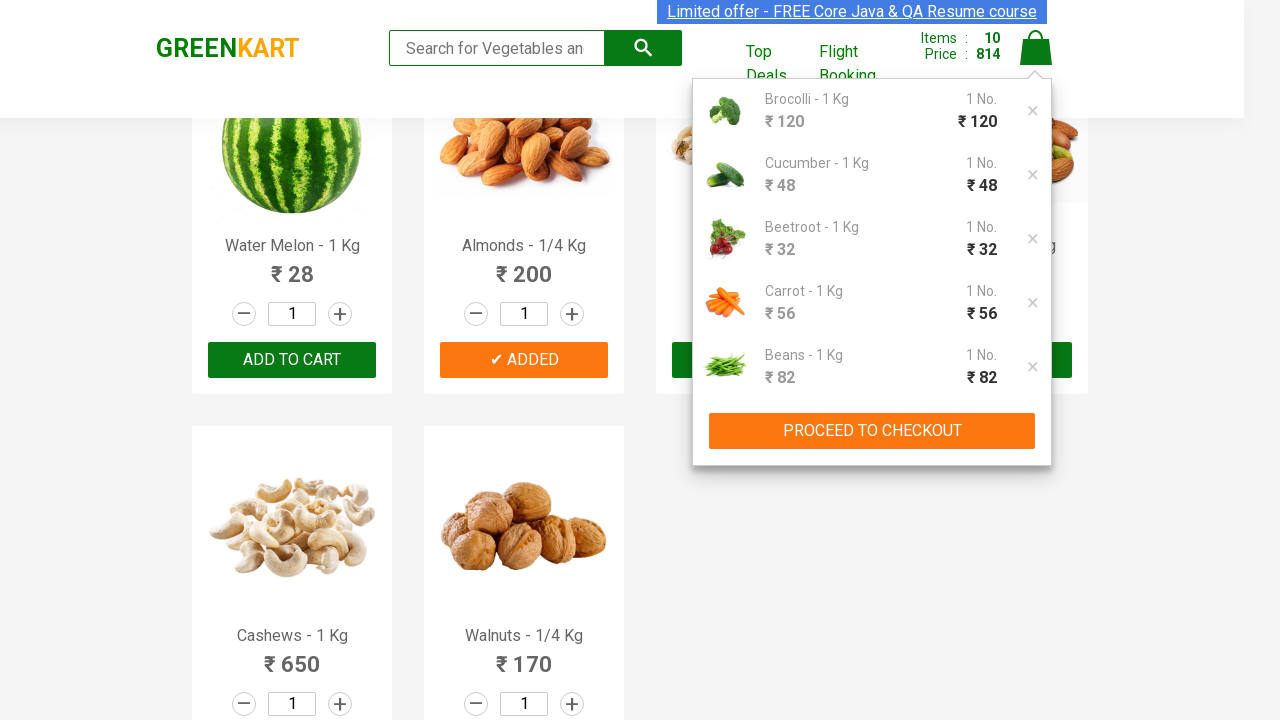

Promo code field loaded on checkout page
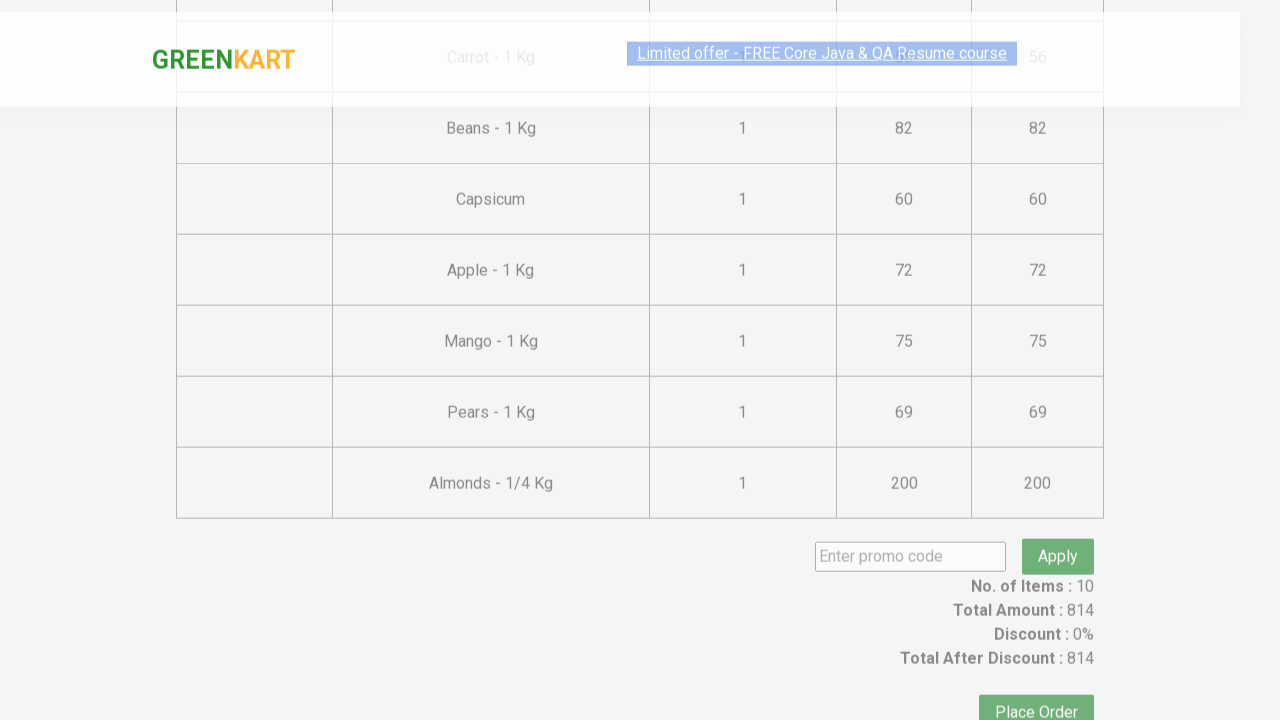

Entered promo code 'rahulshettyacademy' on .promoCode
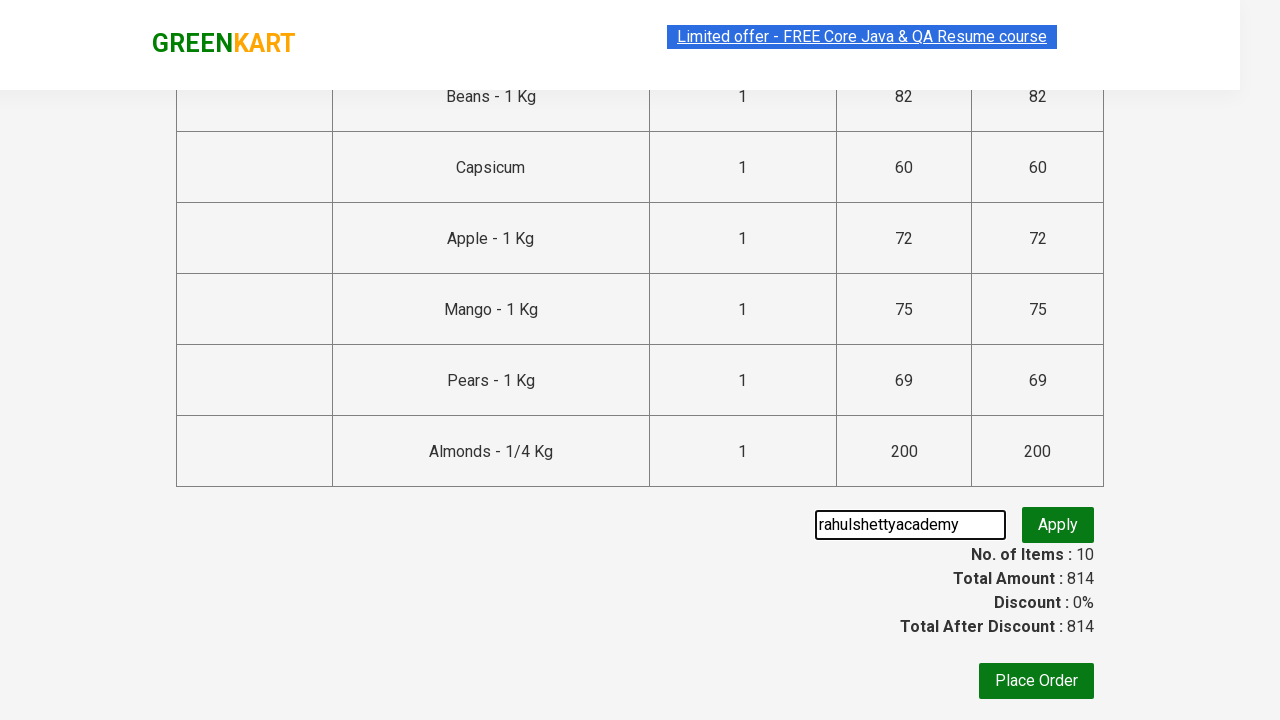

Clicked apply promo button at (1058, 530) on .promoBtn
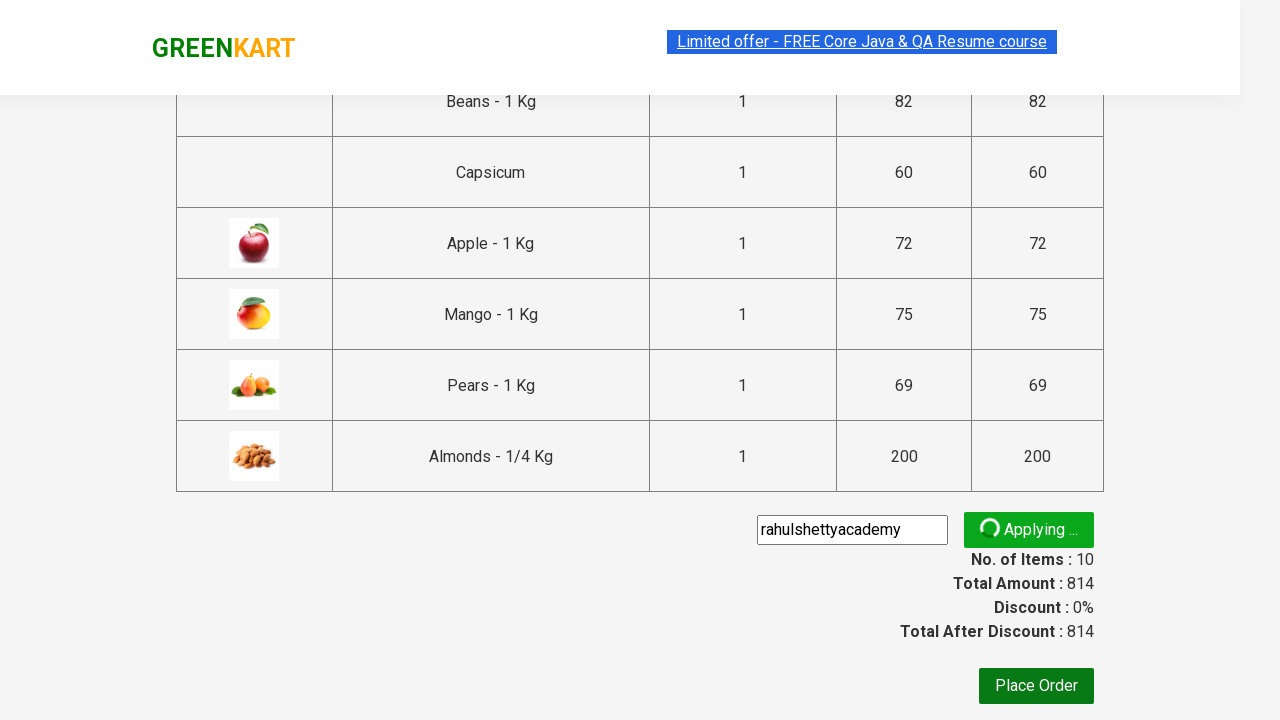

Promo code validation message appeared
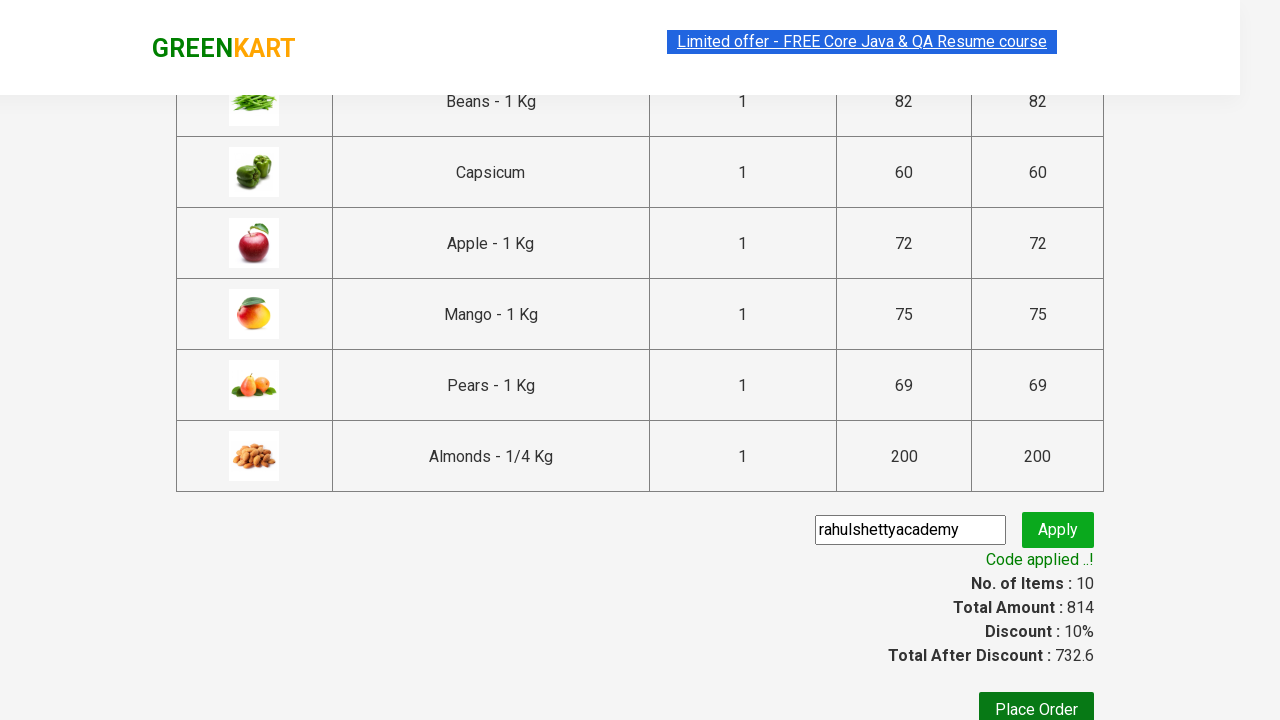

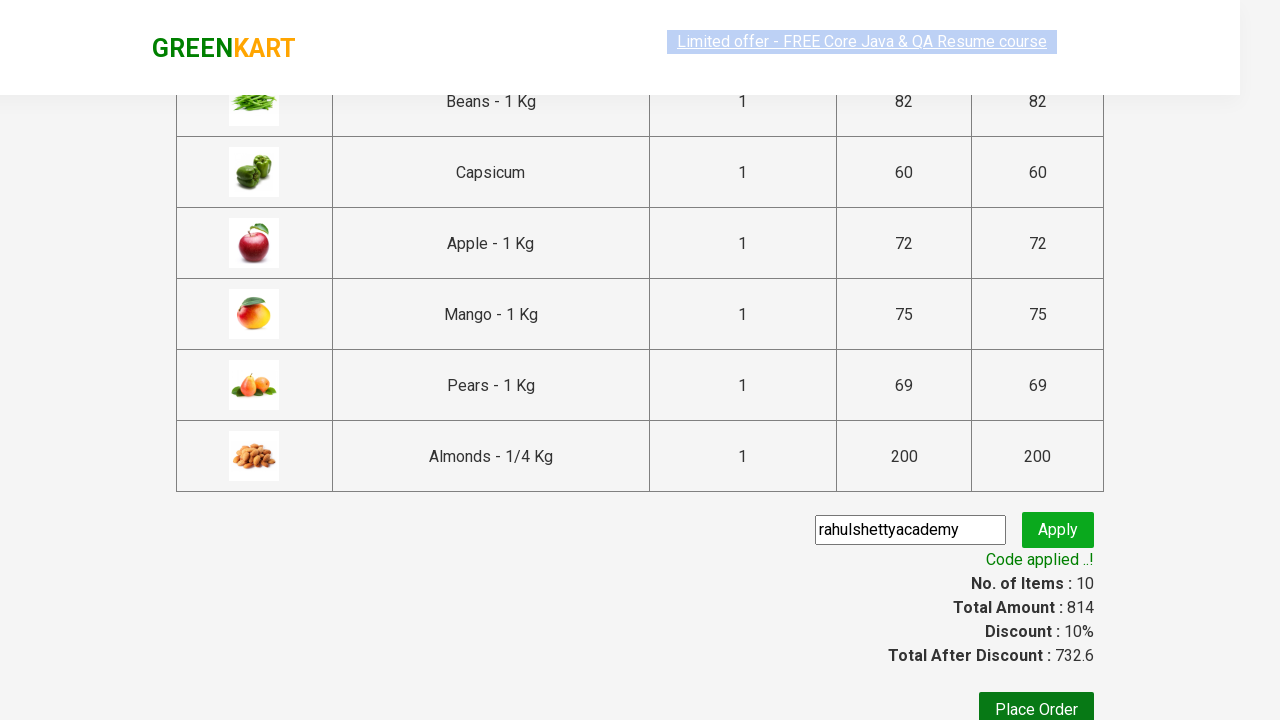